Tests unmarking todo items as complete by unchecking their checkboxes.

Starting URL: https://demo.playwright.dev/todomvc

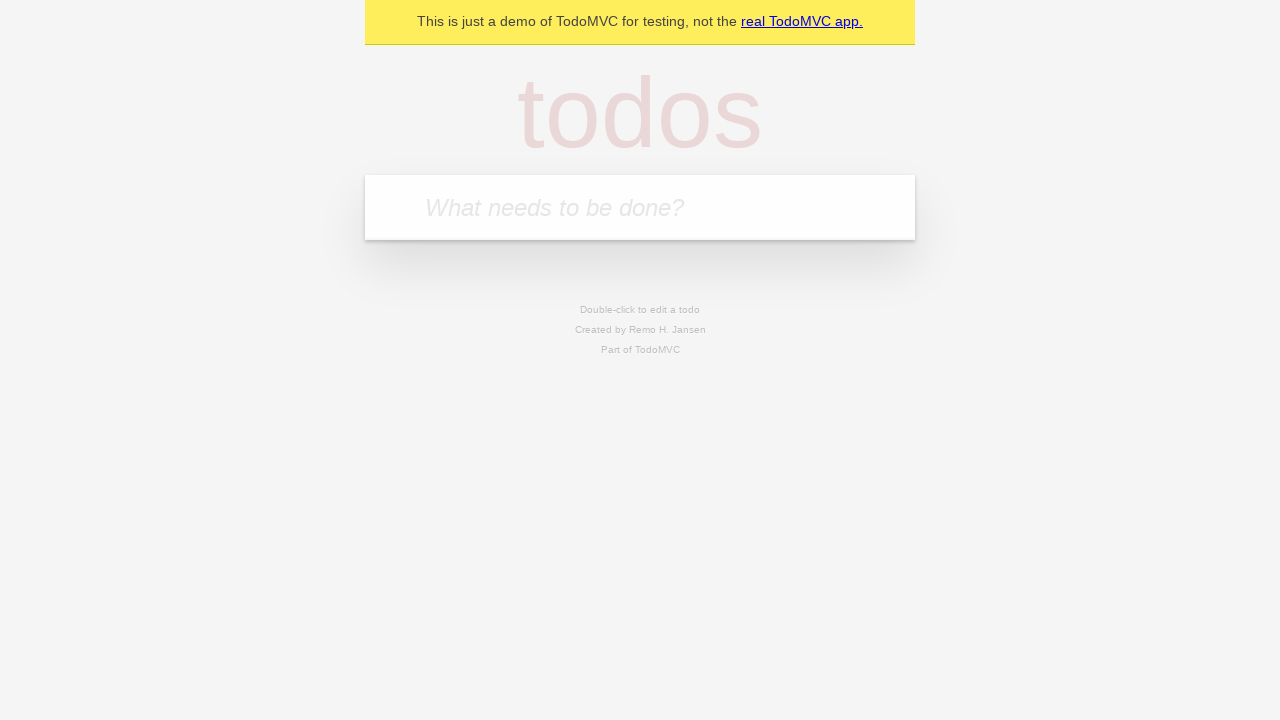

Located the new todo input field
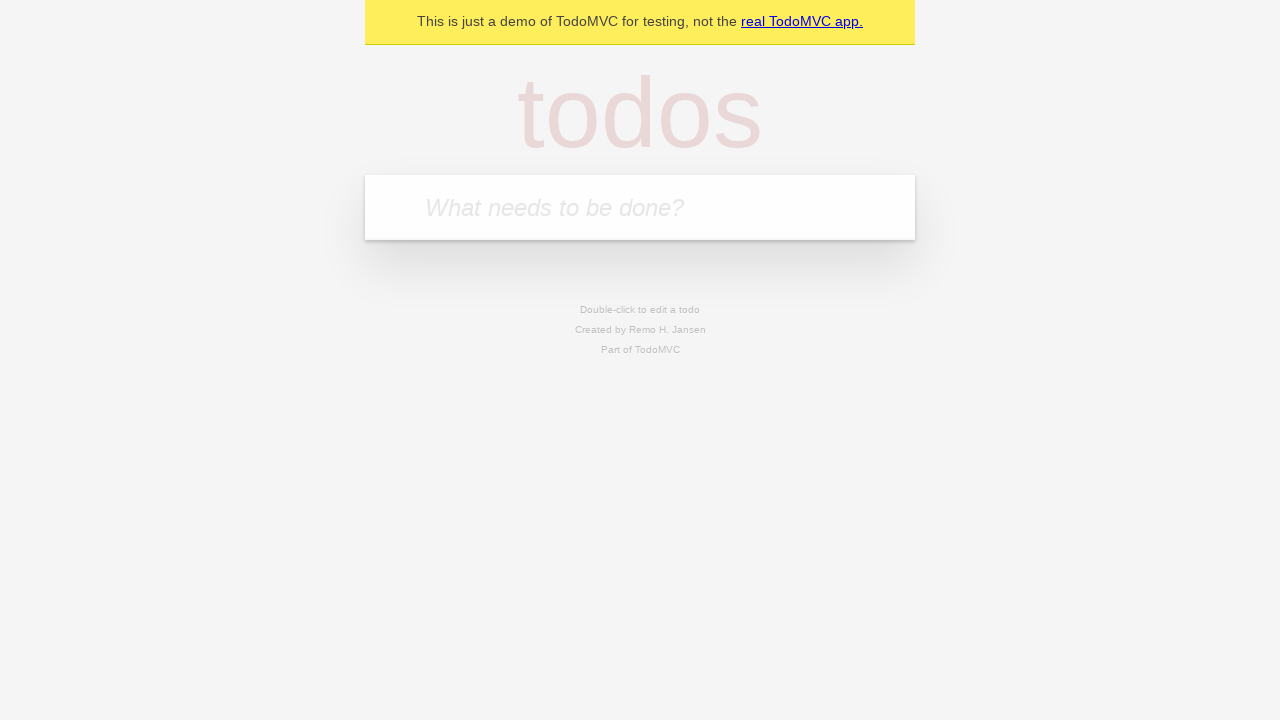

Filled first todo item with 'buy some cheese' on internal:attr=[placeholder="What needs to be done?"i]
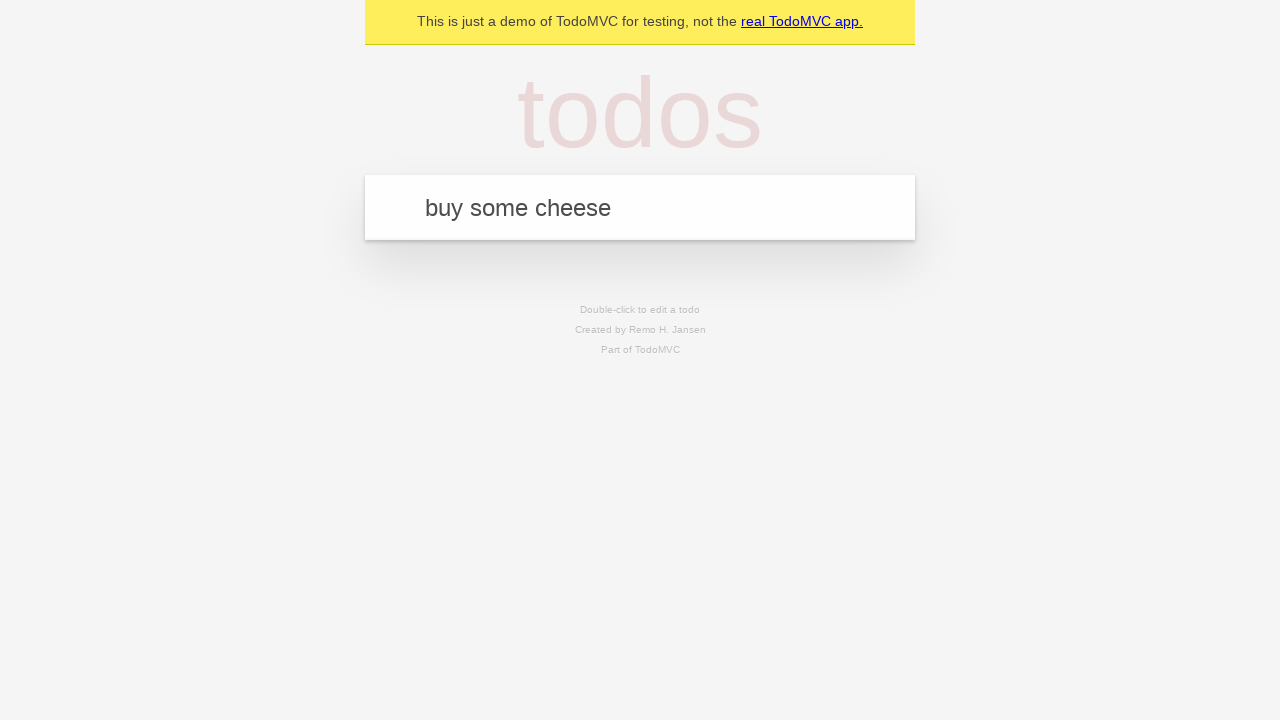

Pressed Enter to create first todo item on internal:attr=[placeholder="What needs to be done?"i]
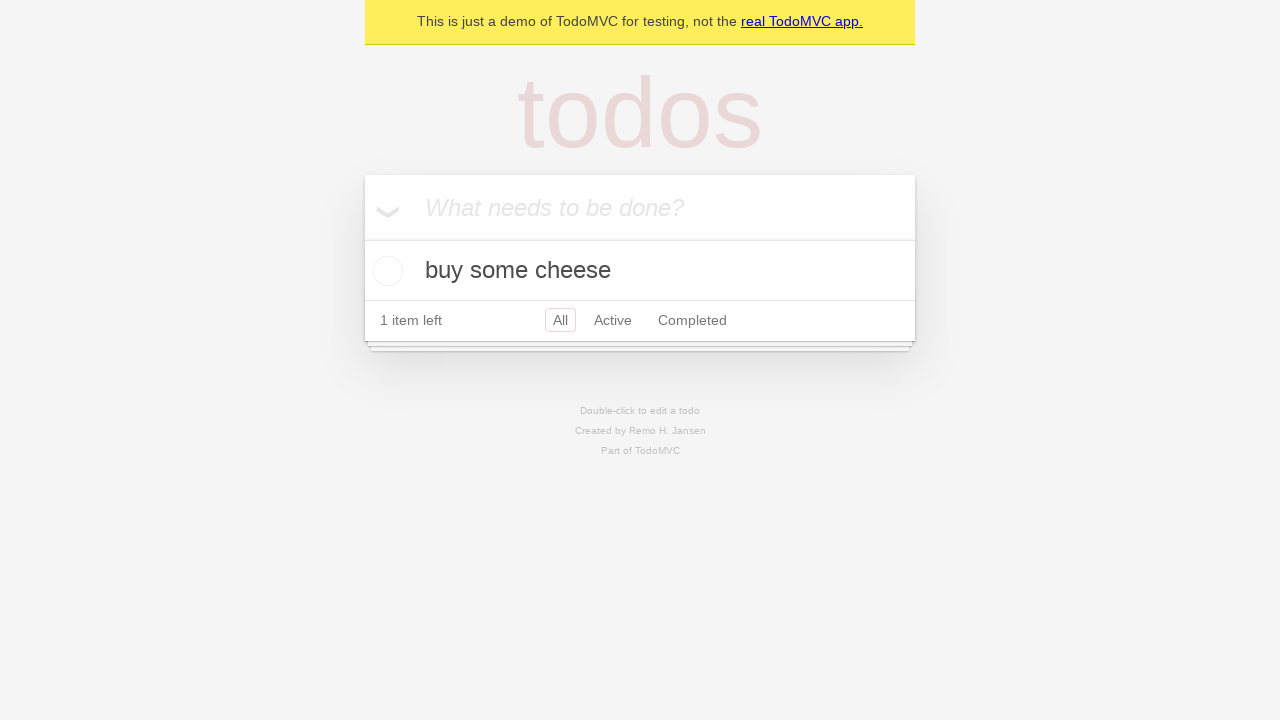

Filled second todo item with 'feed the cat' on internal:attr=[placeholder="What needs to be done?"i]
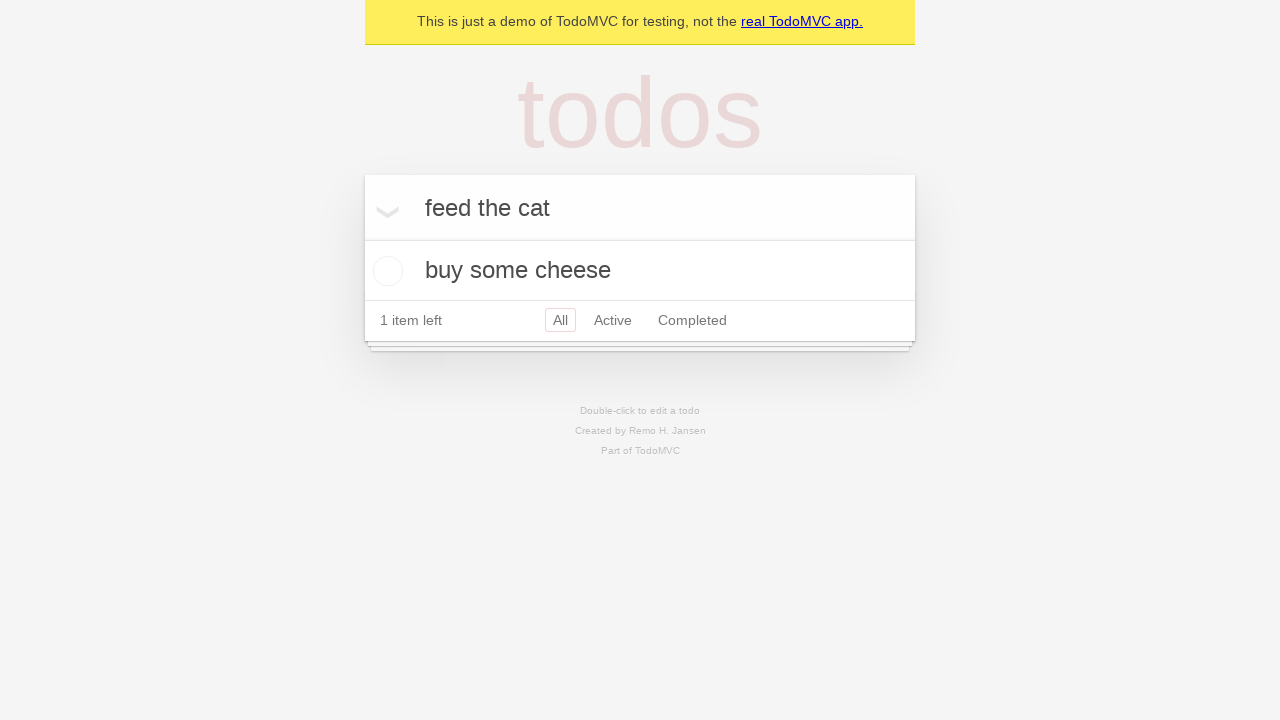

Pressed Enter to create second todo item on internal:attr=[placeholder="What needs to be done?"i]
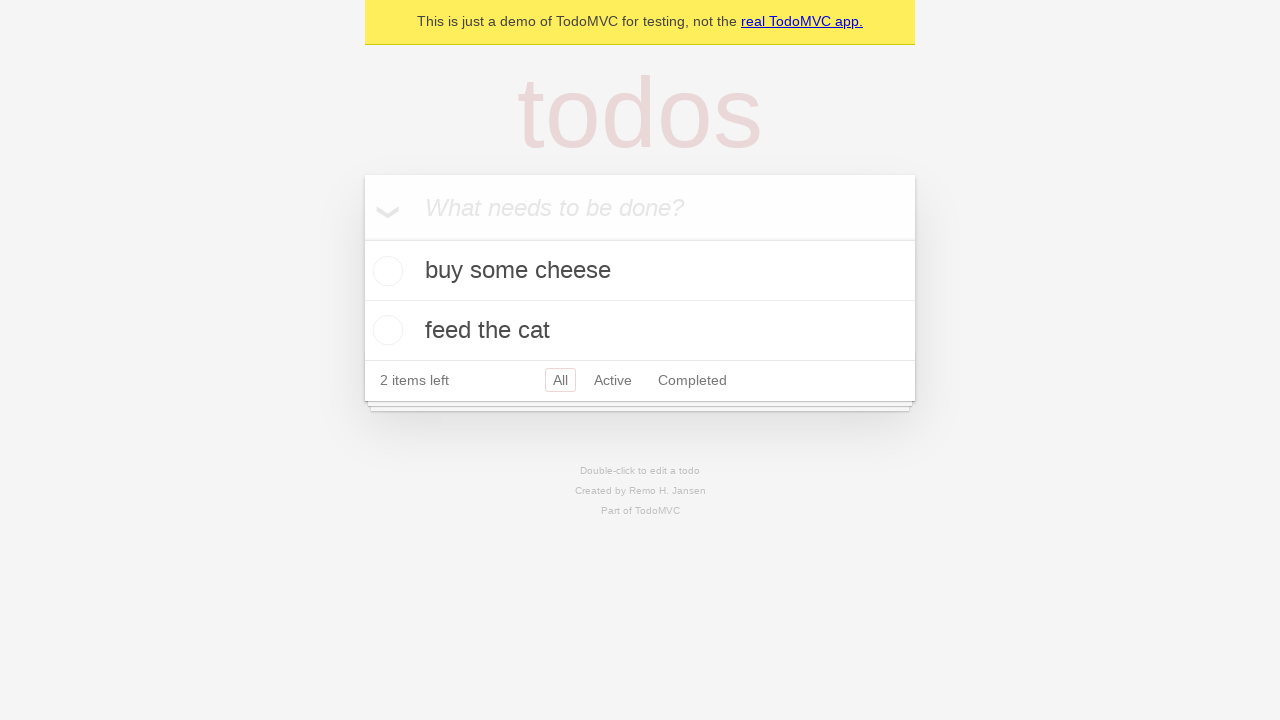

Located the first todo item
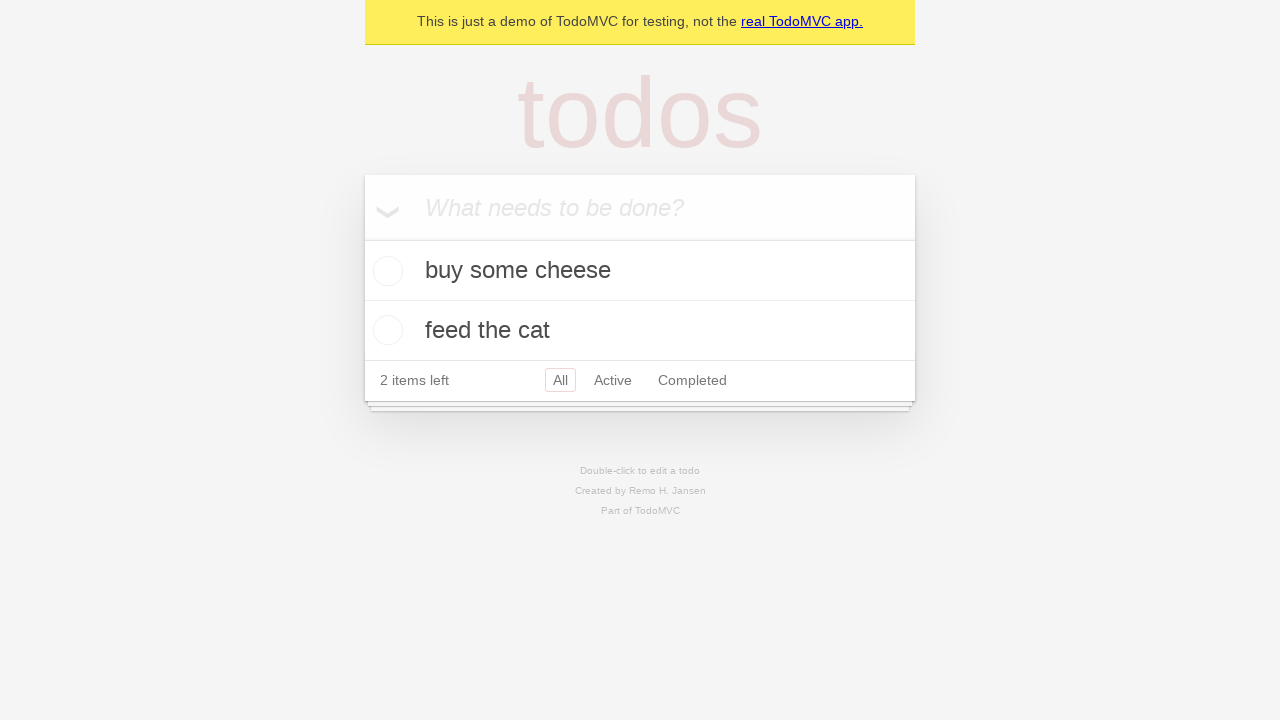

Located the checkbox for the first todo item
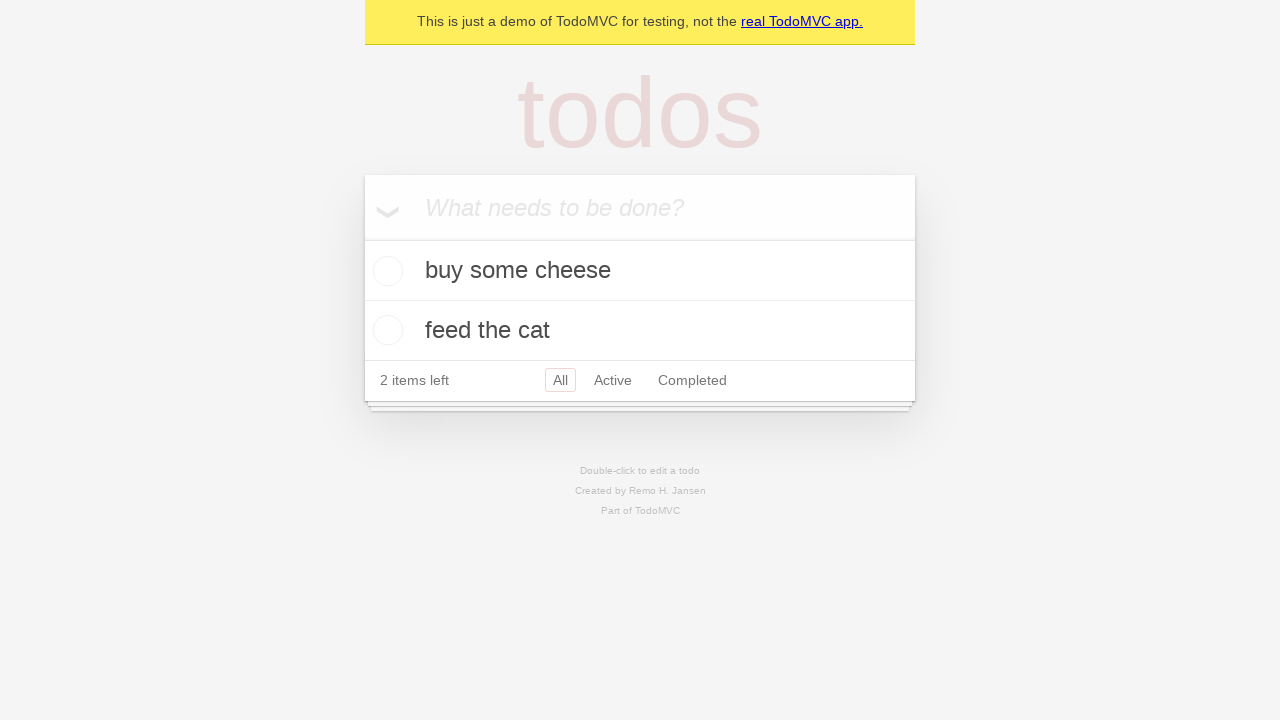

Checked the first todo item to mark it as complete at (385, 271) on internal:testid=[data-testid="todo-item"s] >> nth=0 >> internal:role=checkbox
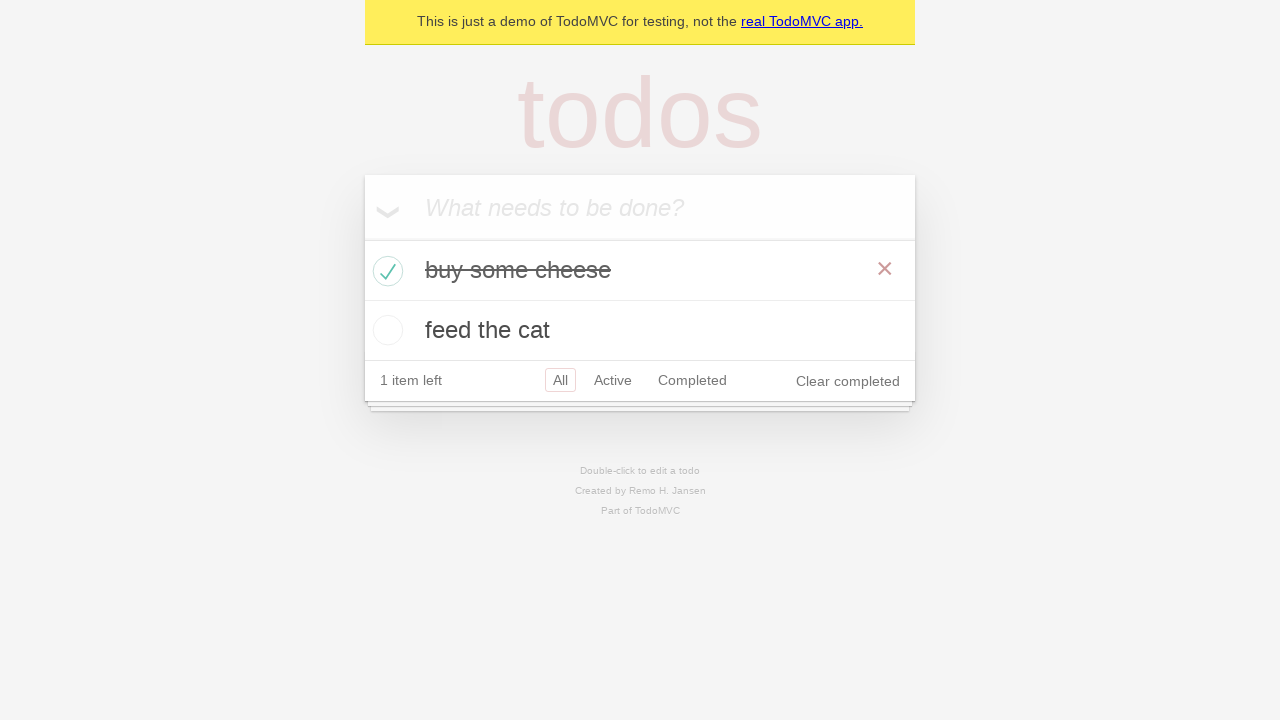

Unchecked the first todo item to mark it as incomplete at (385, 271) on internal:testid=[data-testid="todo-item"s] >> nth=0 >> internal:role=checkbox
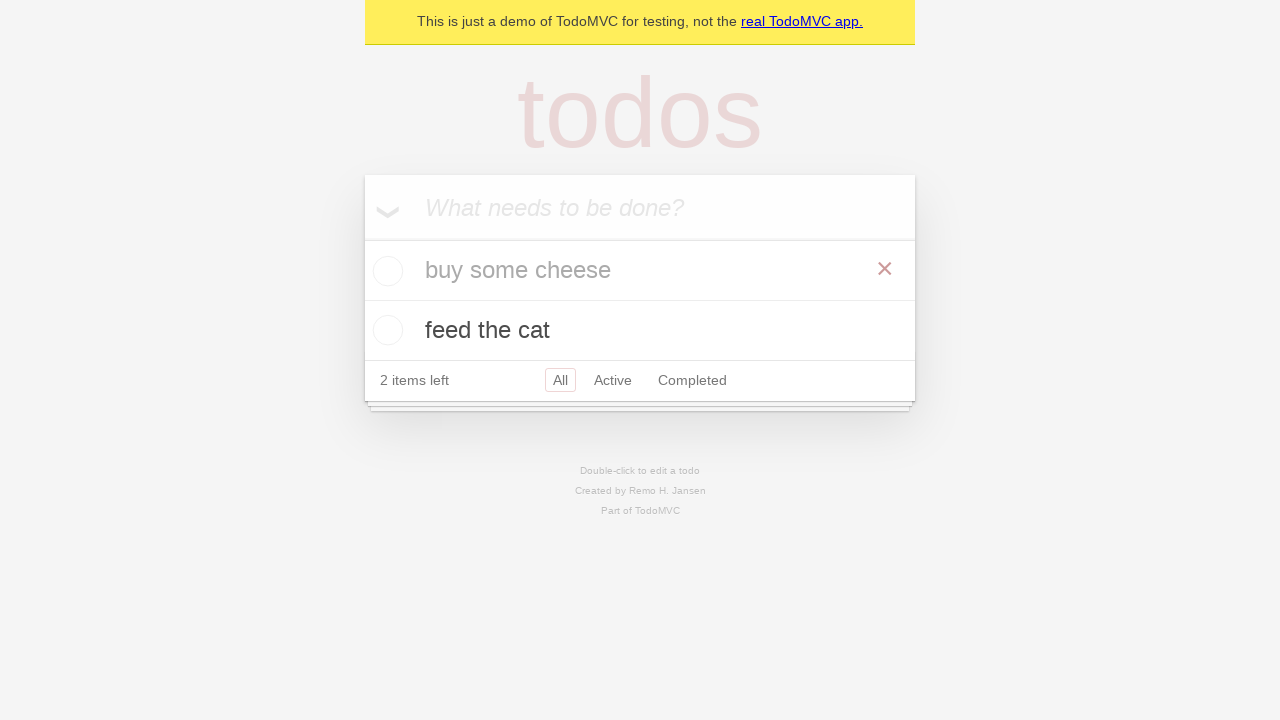

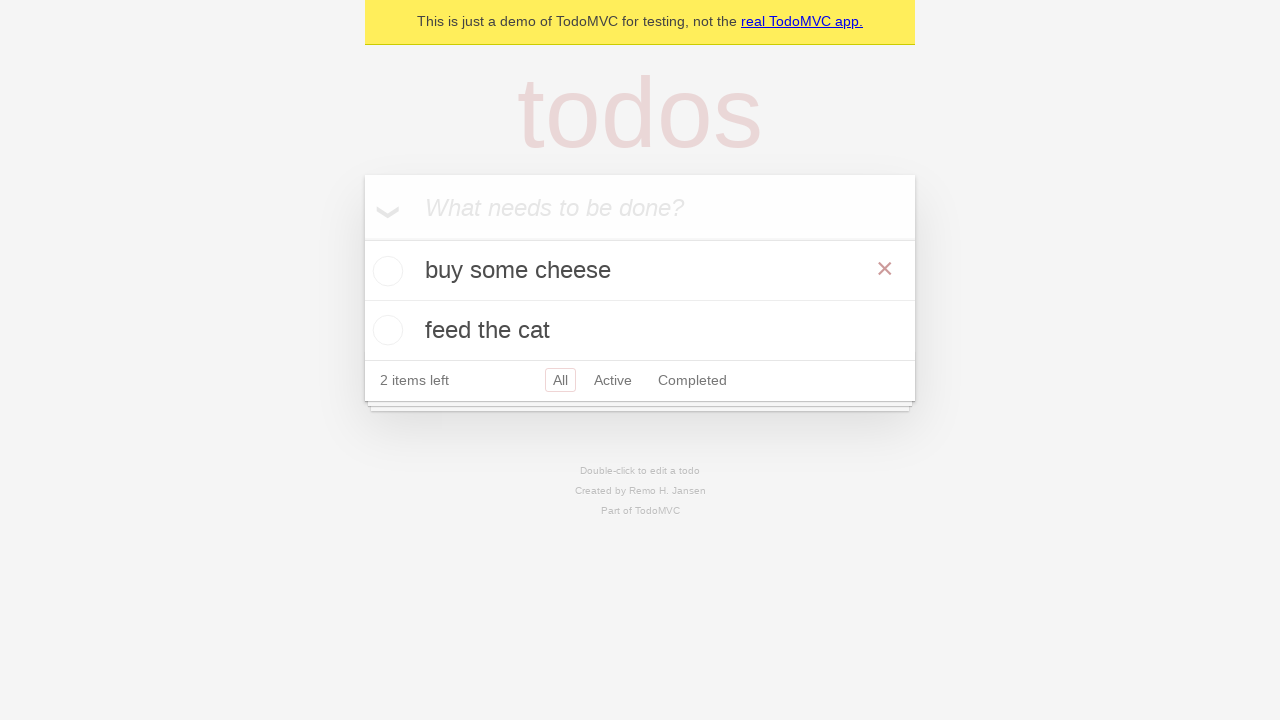